Tests dynamic controls by toggling a checkbox's removal, enabling/disabling a text input field, and verifying state changes

Starting URL: https://the-internet.herokuapp.com/dynamic_controls

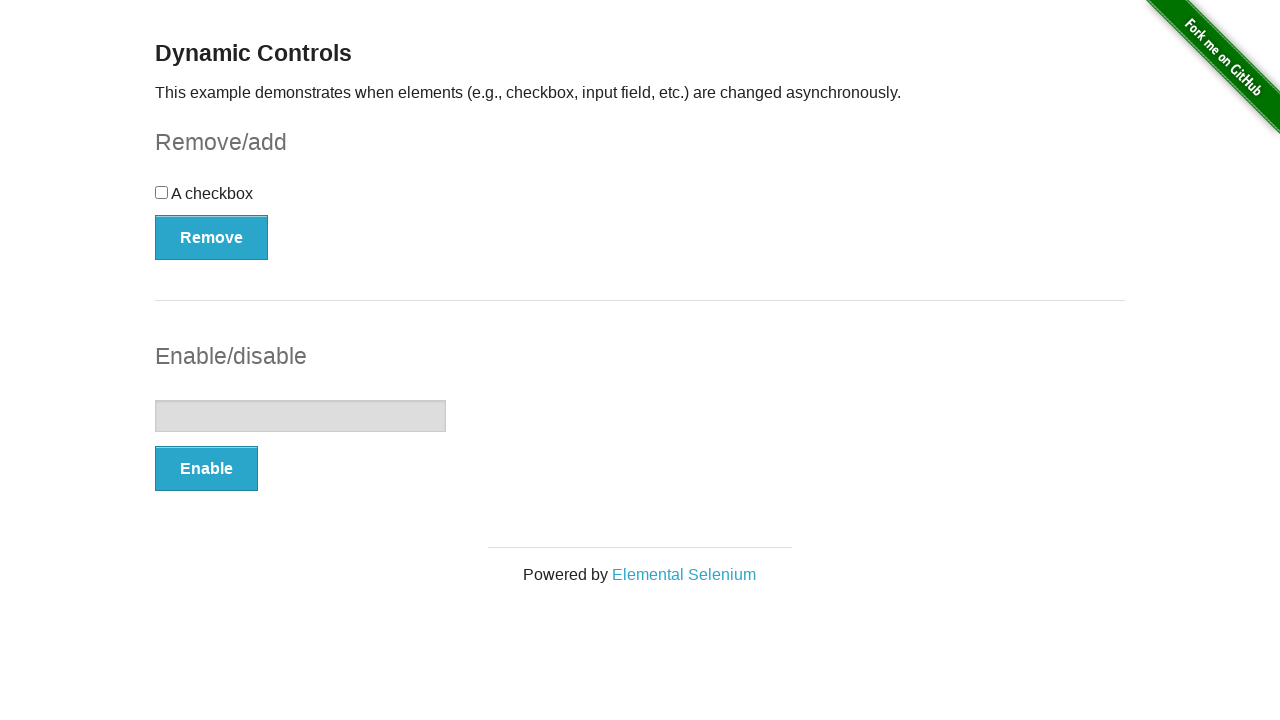

Clicked checkbox to toggle its state at (162, 192) on input[type='checkbox']
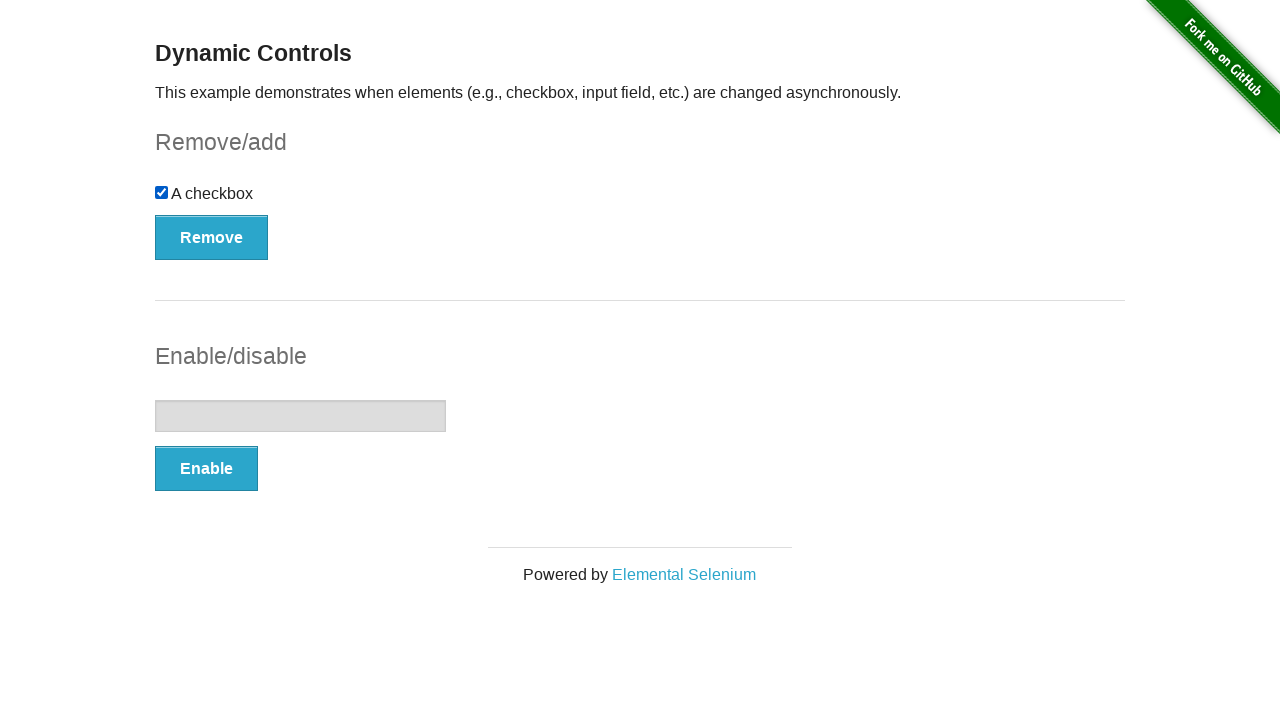

Clicked Remove button to remove the checkbox at (212, 237) on button:has-text('Remove')
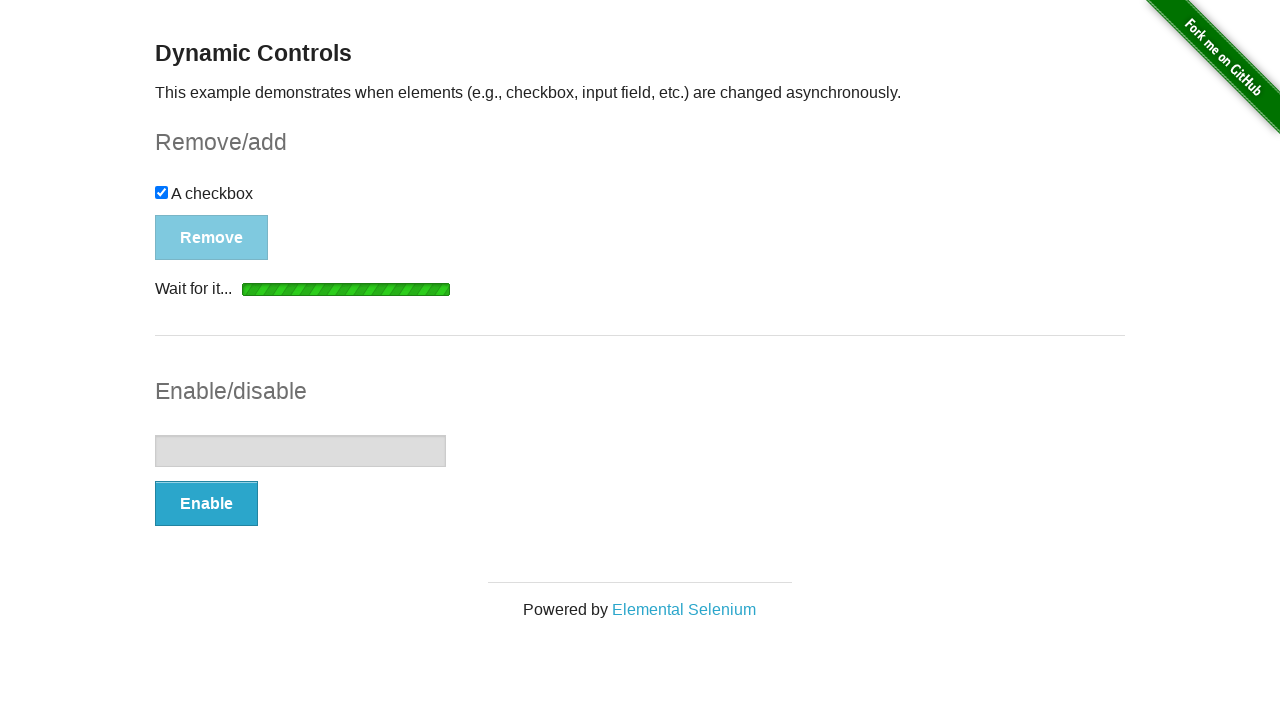

Verified checkbox removal with 'It's gone!' message
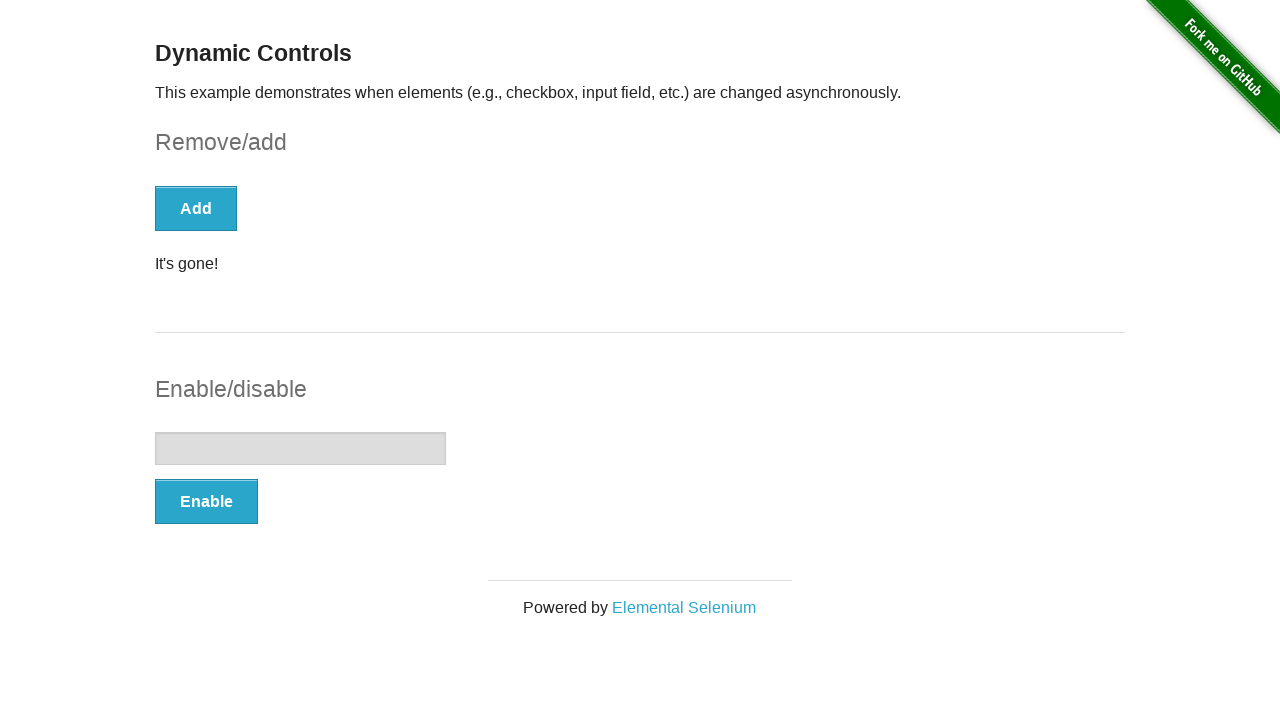

Clicked Enable button to enable text input field at (206, 501) on button:has-text('Enable')
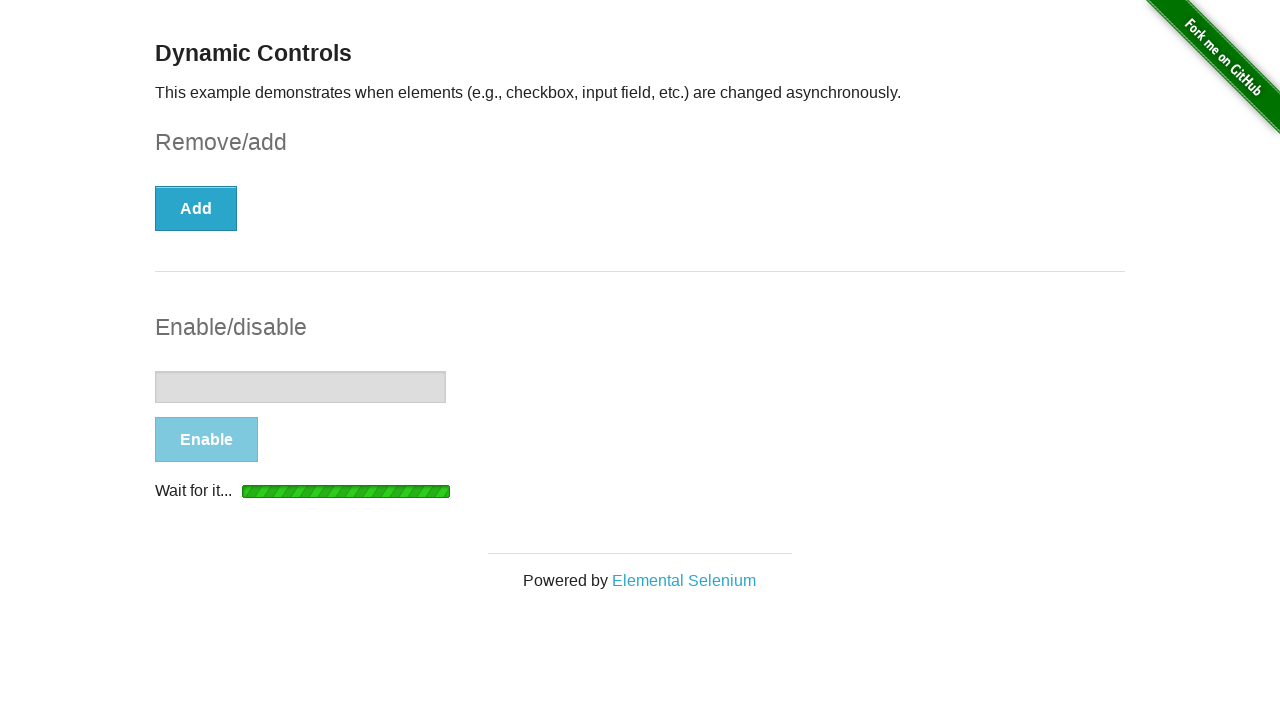

Verified text input field enabled with 'It's enabled!' message
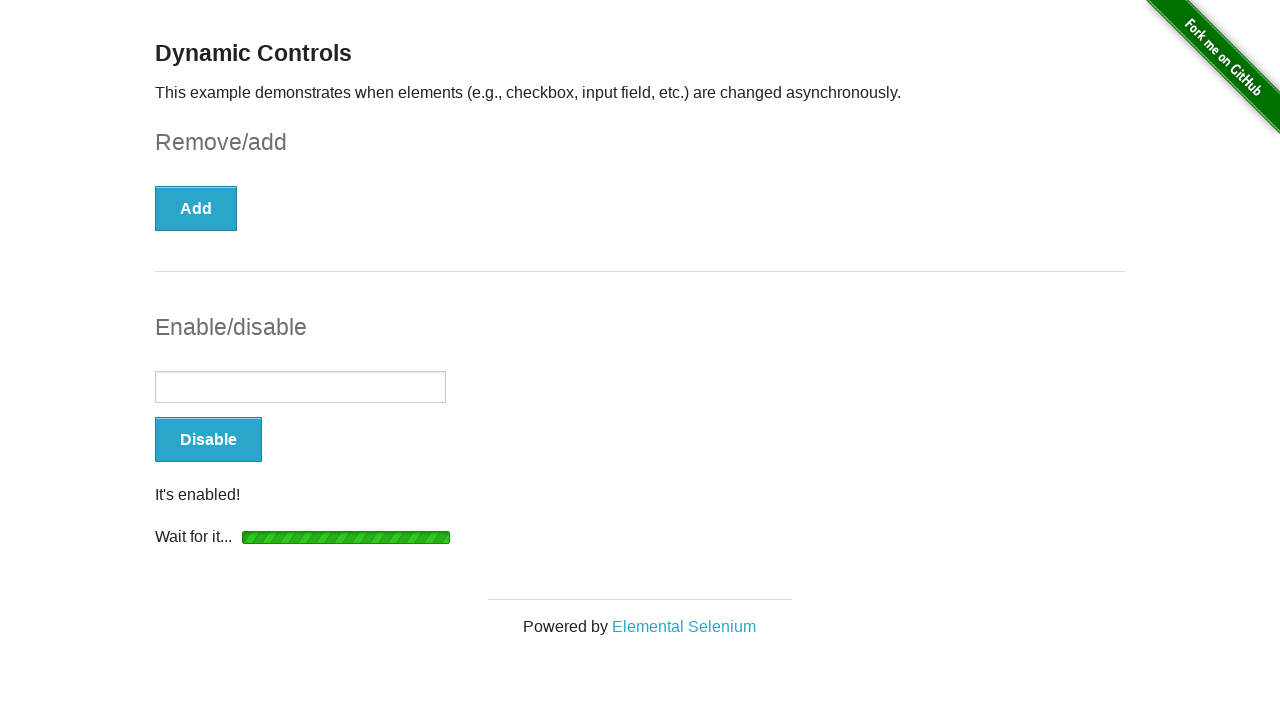

Filled text input field with 'Magic box check' on input[type='text']
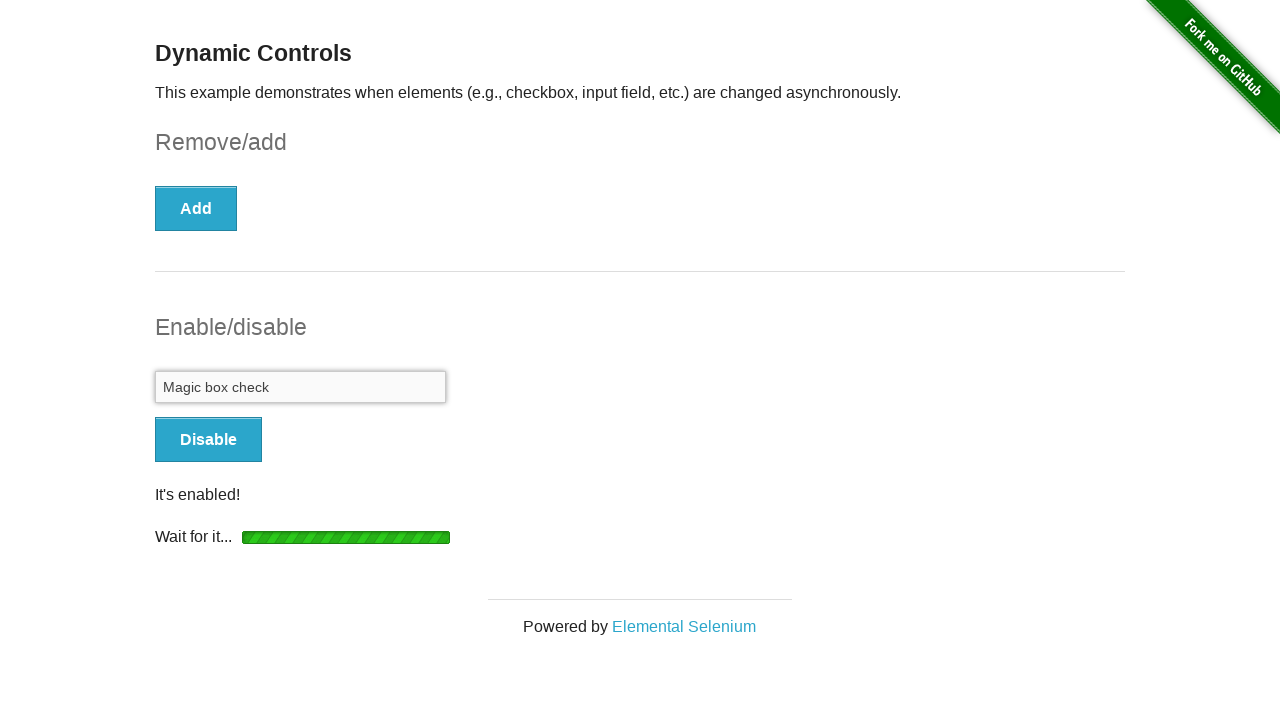

Clicked Disable button to disable text input field at (208, 440) on button:has-text('Disable')
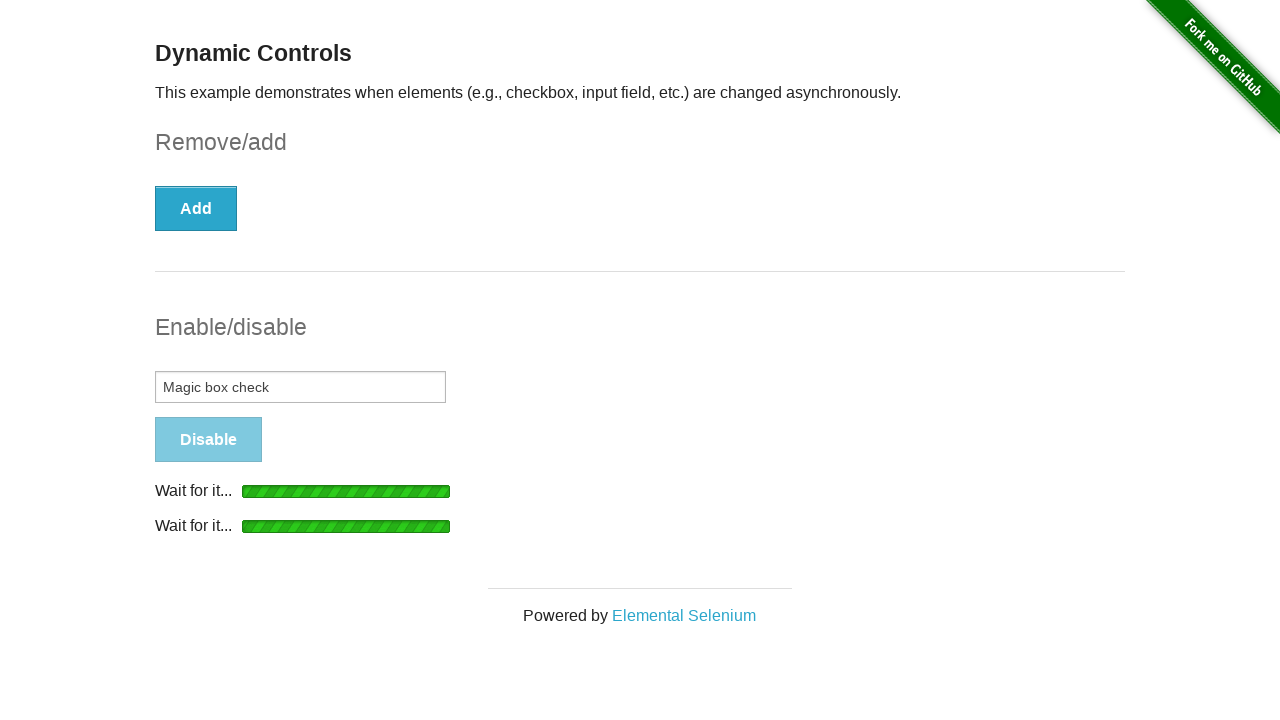

Verified text input field disabled with 'It's disabled!' message
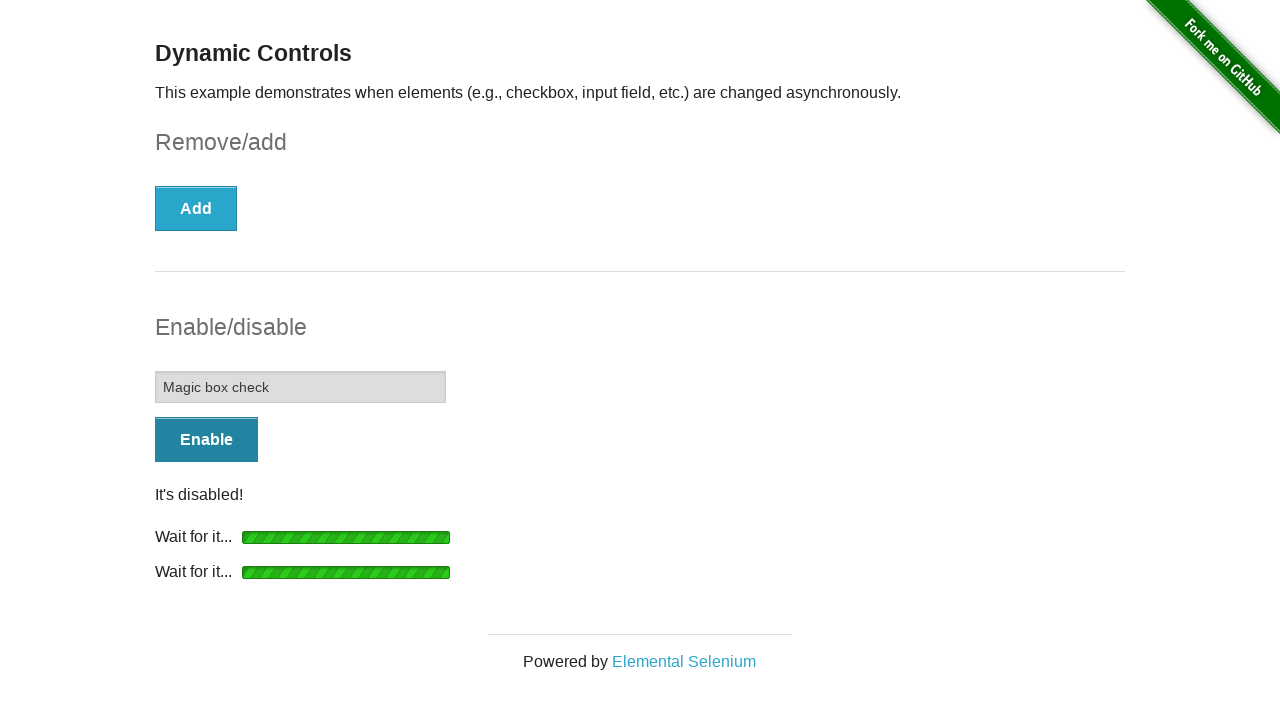

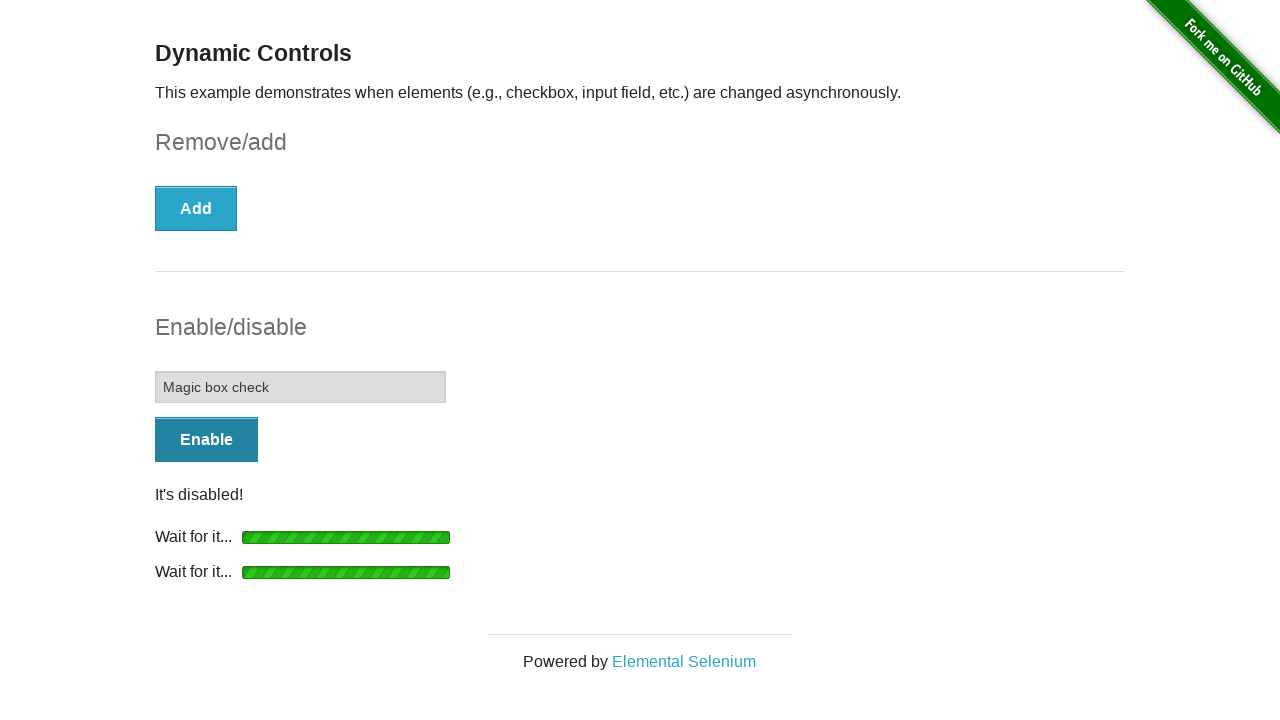